Navigates to the Let's Kode It website and verifies that the correct page title is displayed

Starting URL: http://www.letskodeit.com

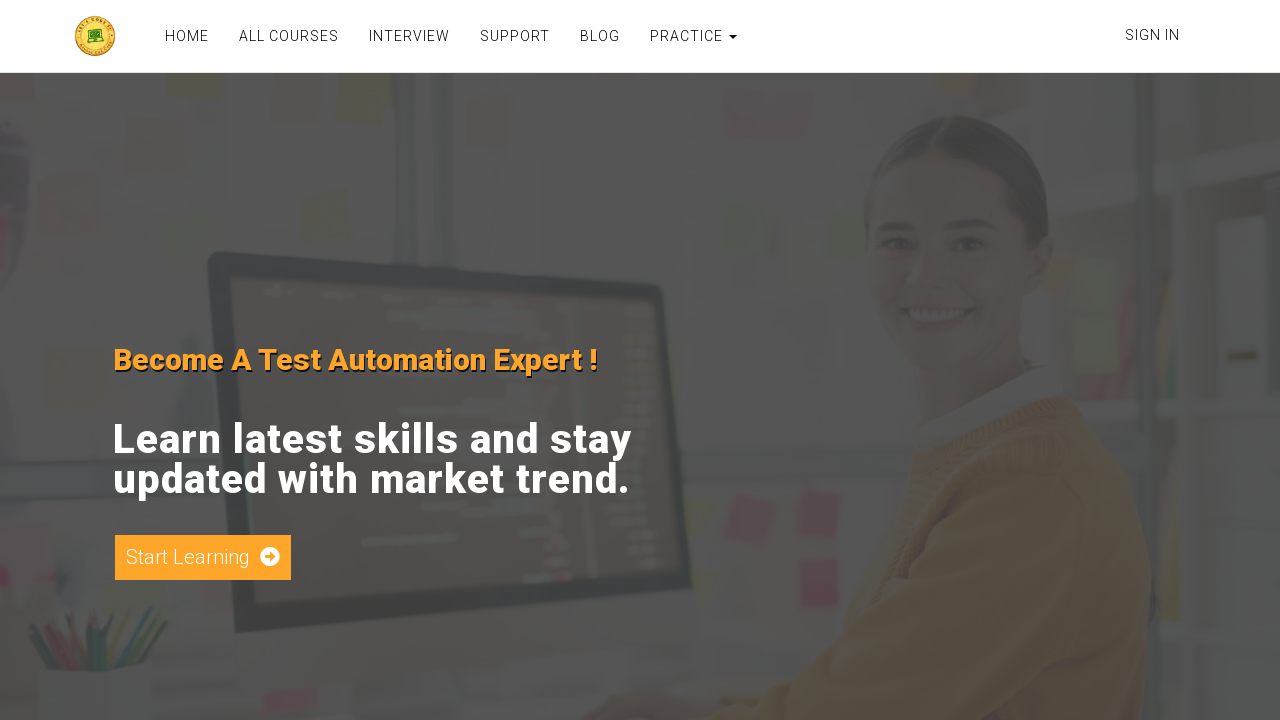

Set viewport size to 1920x1080
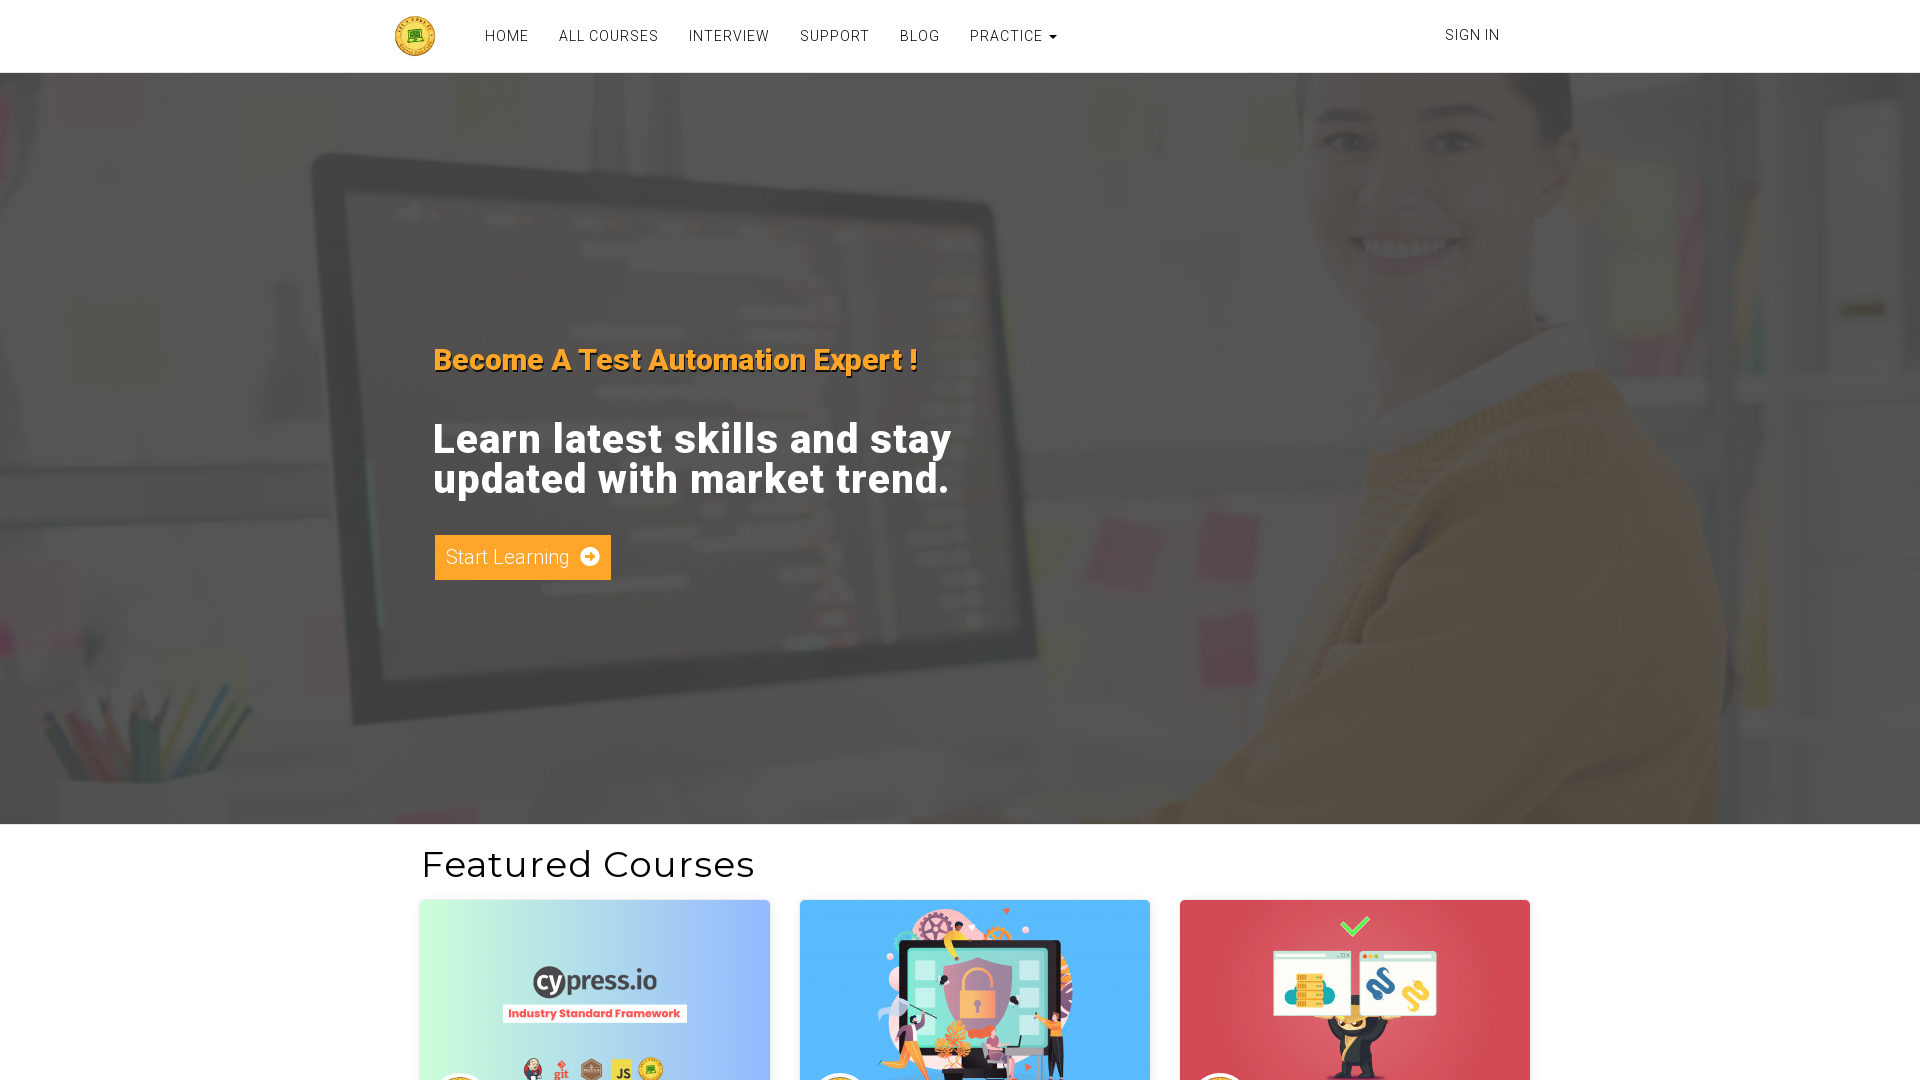

Retrieved page title
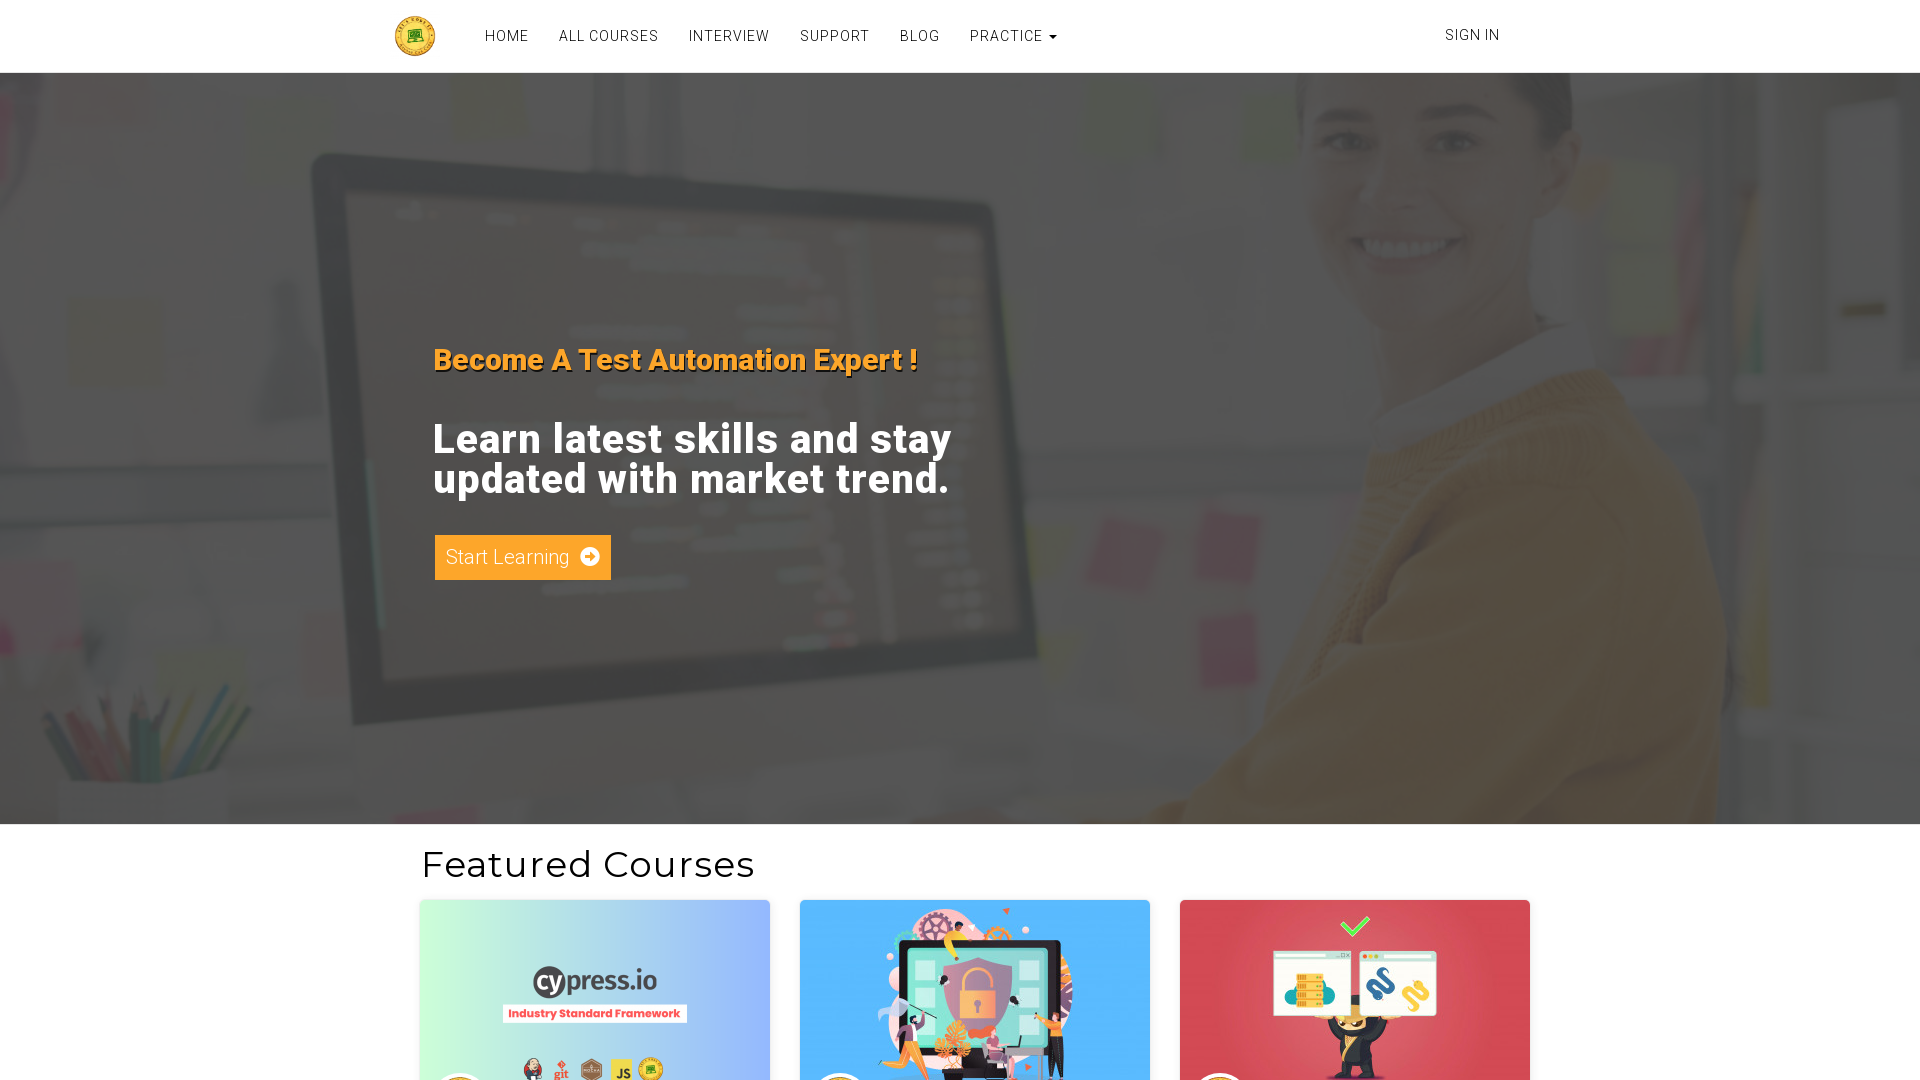

Verification failed - page title does not match expected value
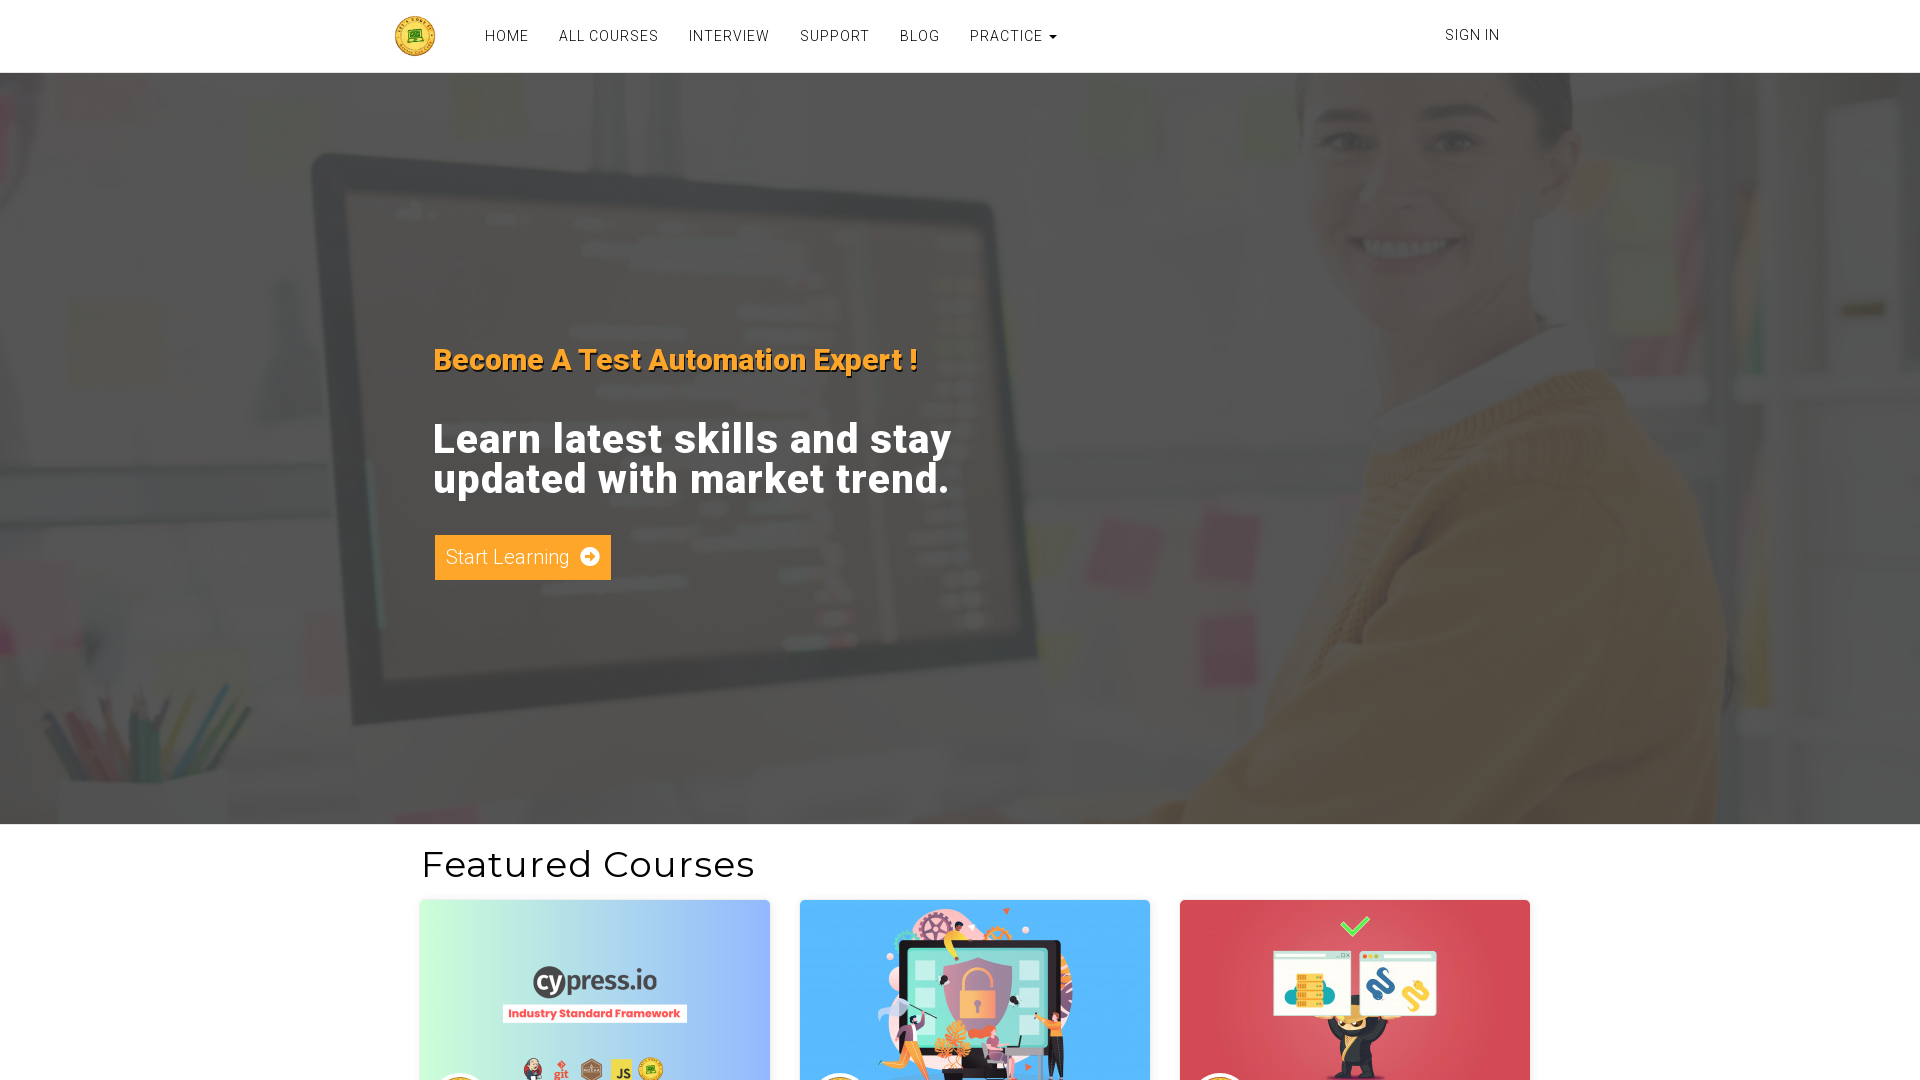

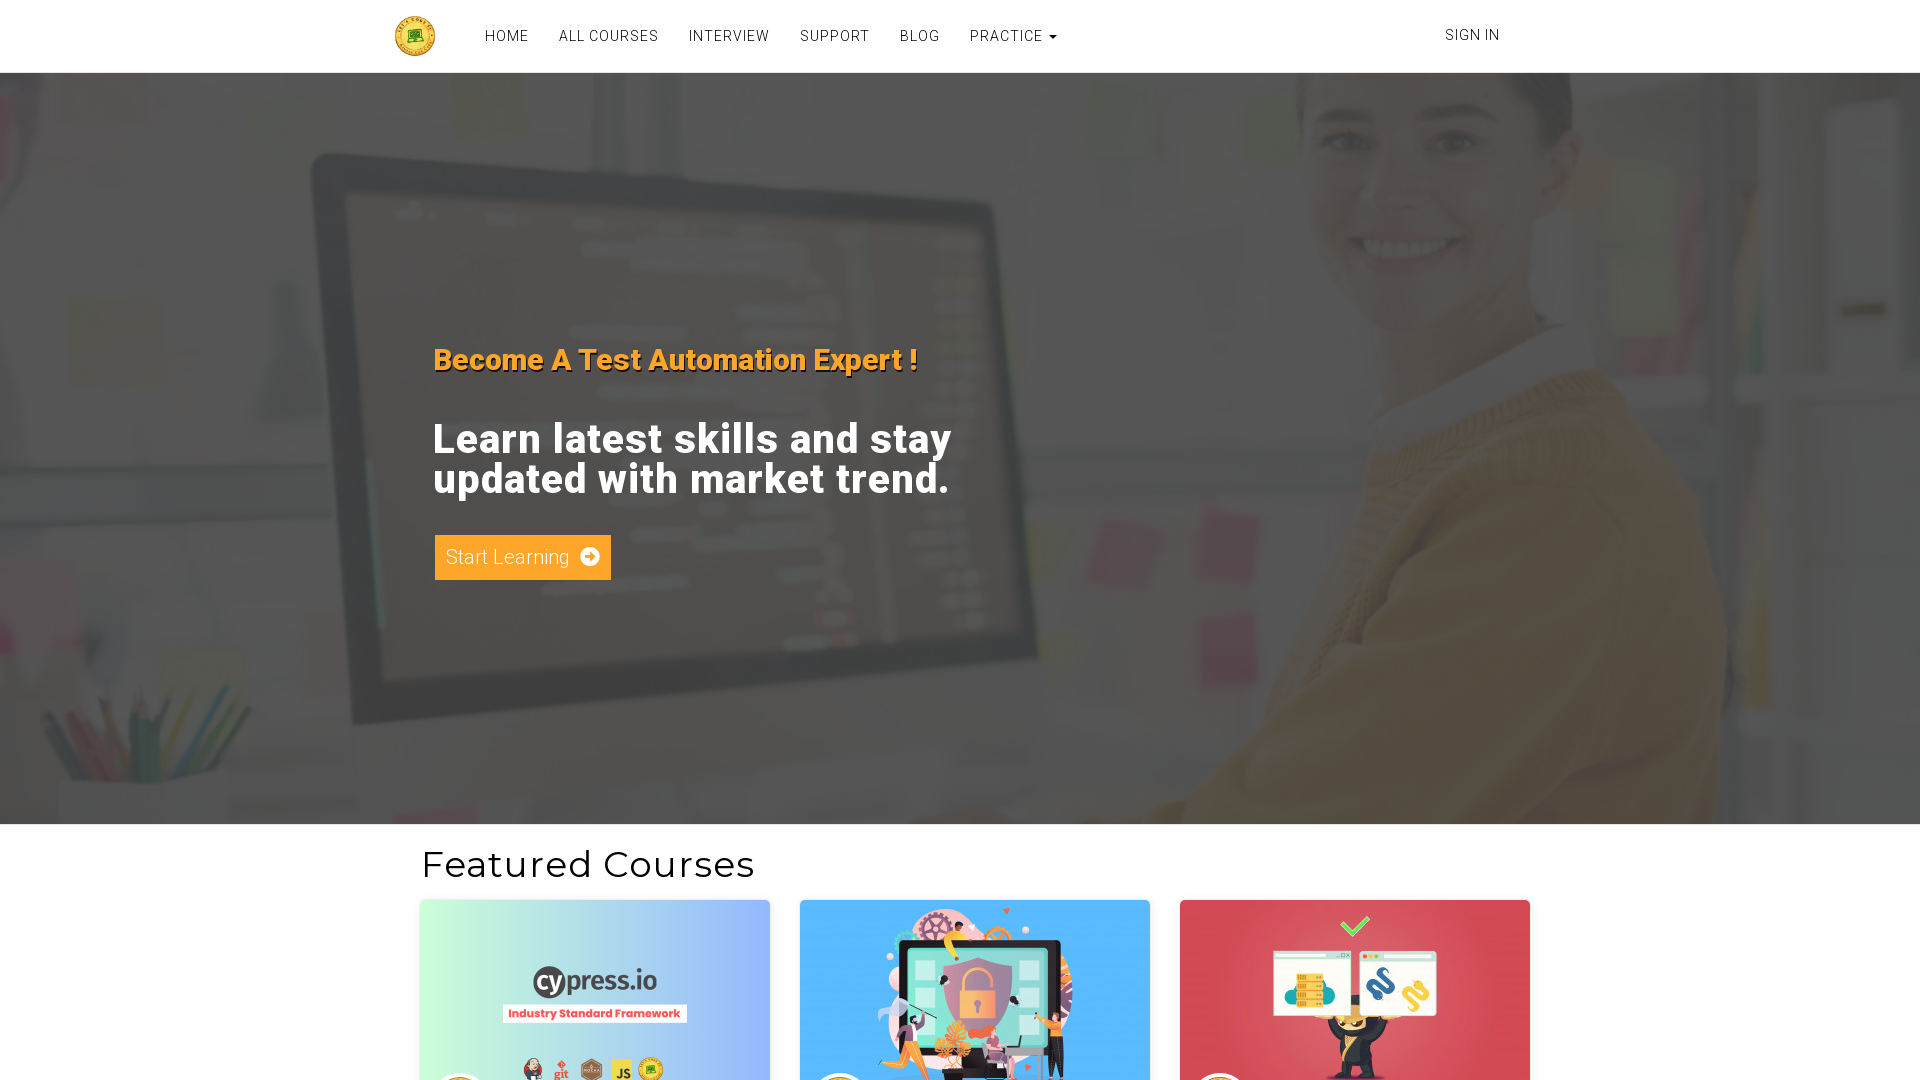